Tests keyboard key press functionality by sending space and left arrow keys to an element and verifying the displayed result text shows the correct key was pressed.

Starting URL: http://the-internet.herokuapp.com/key_presses

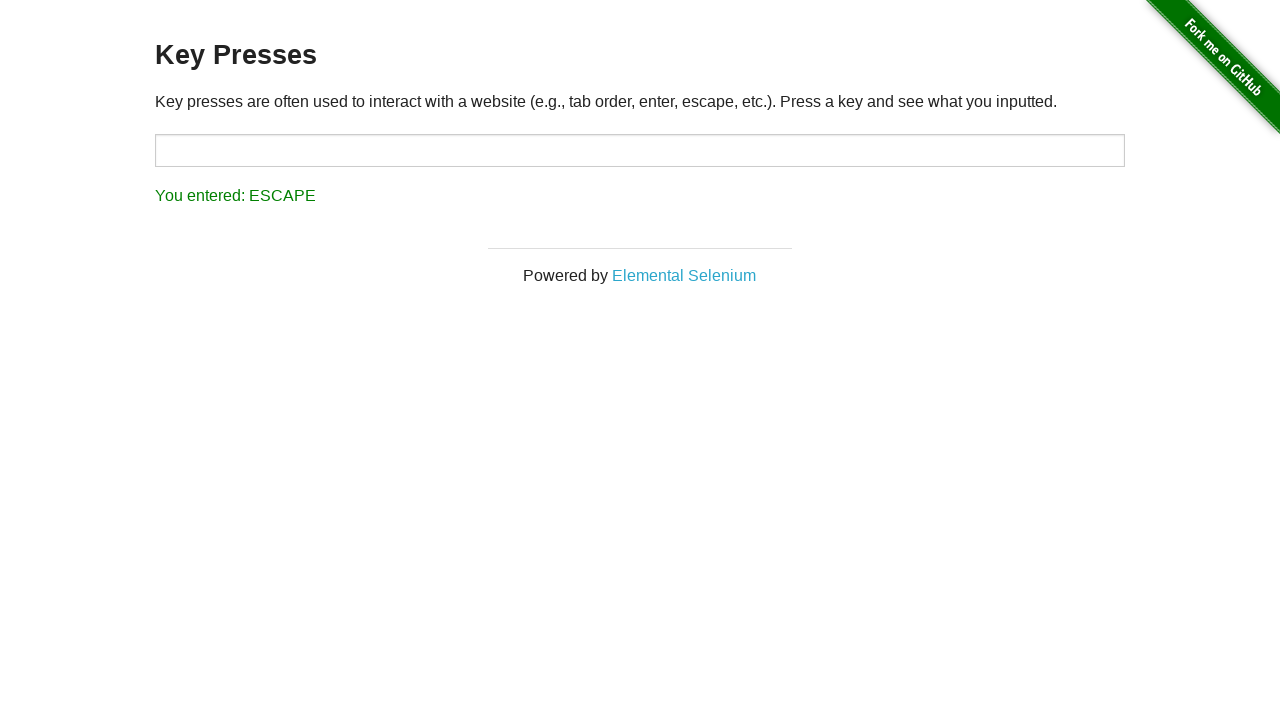

Pressed Space key on target element on #target
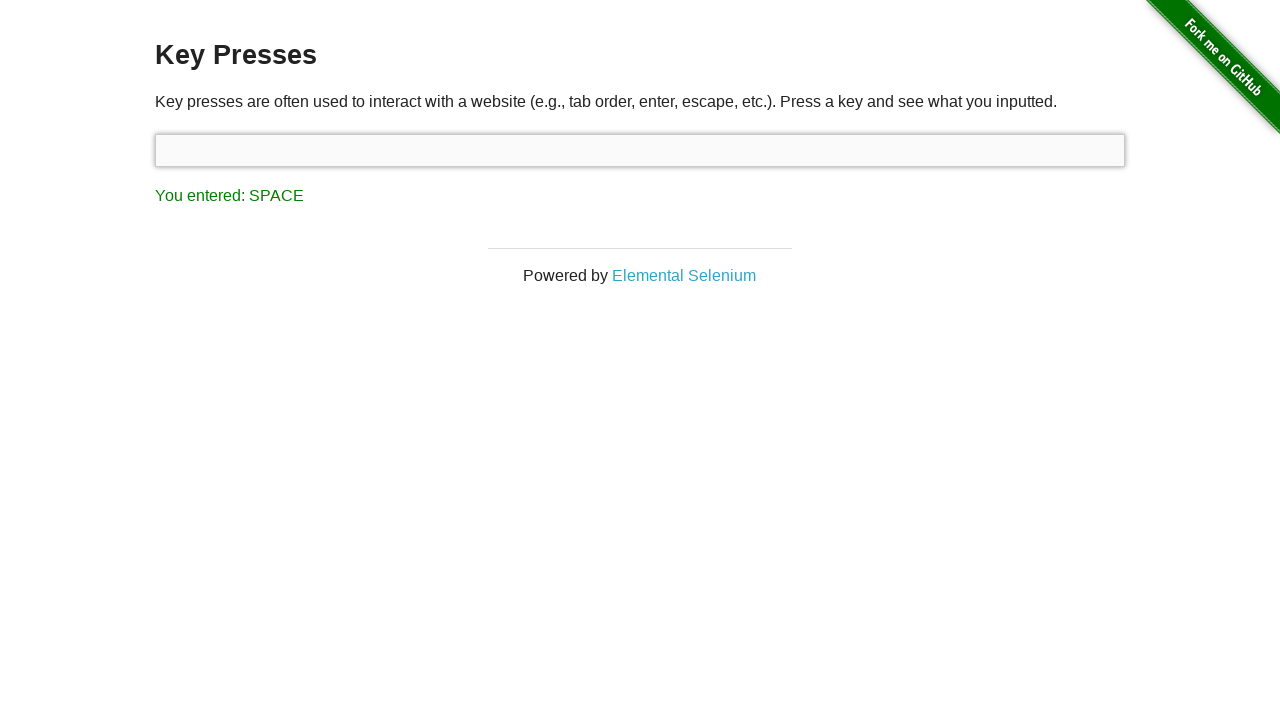

Result element loaded after Space key press
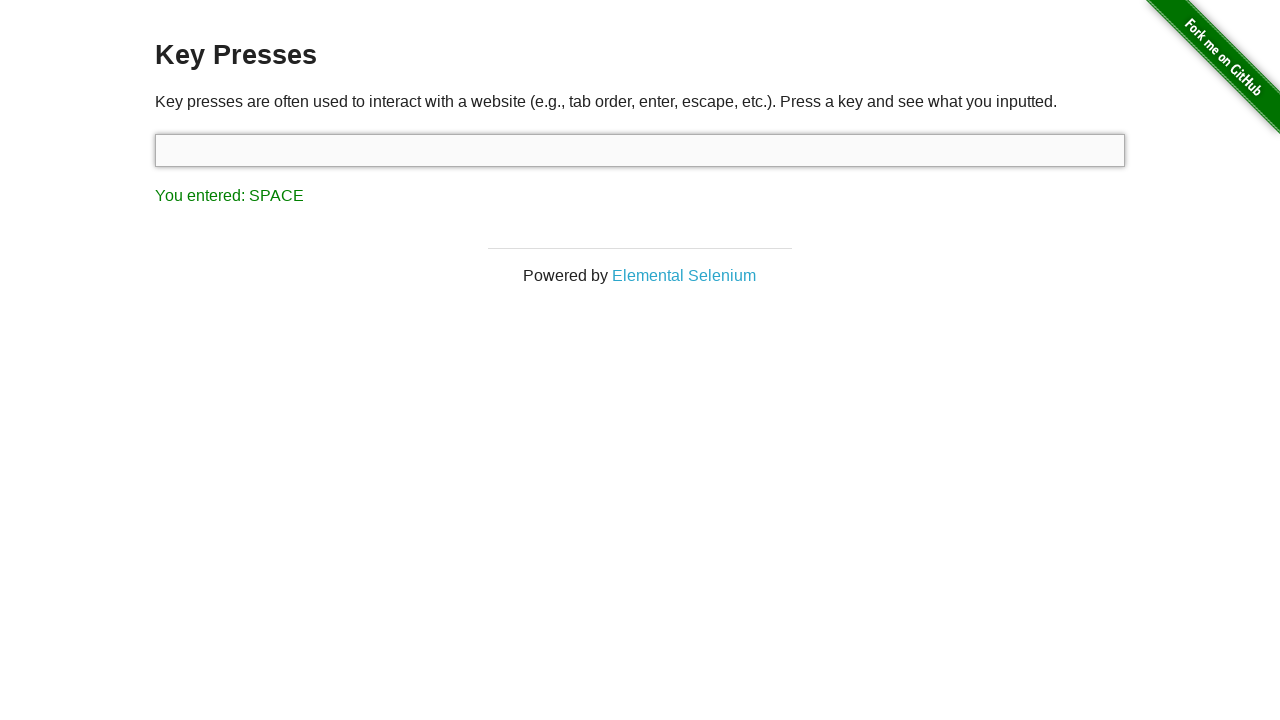

Verified result text shows 'You entered: SPACE'
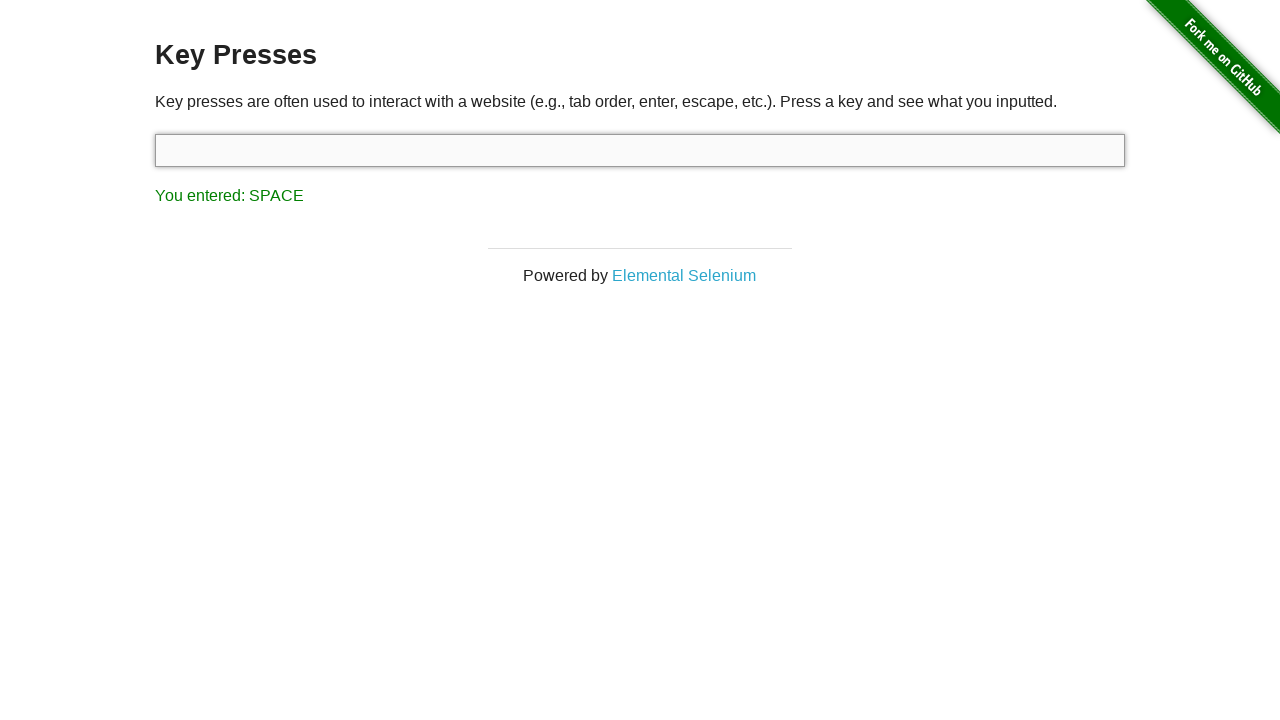

Pressed ArrowLeft key on target element on #target
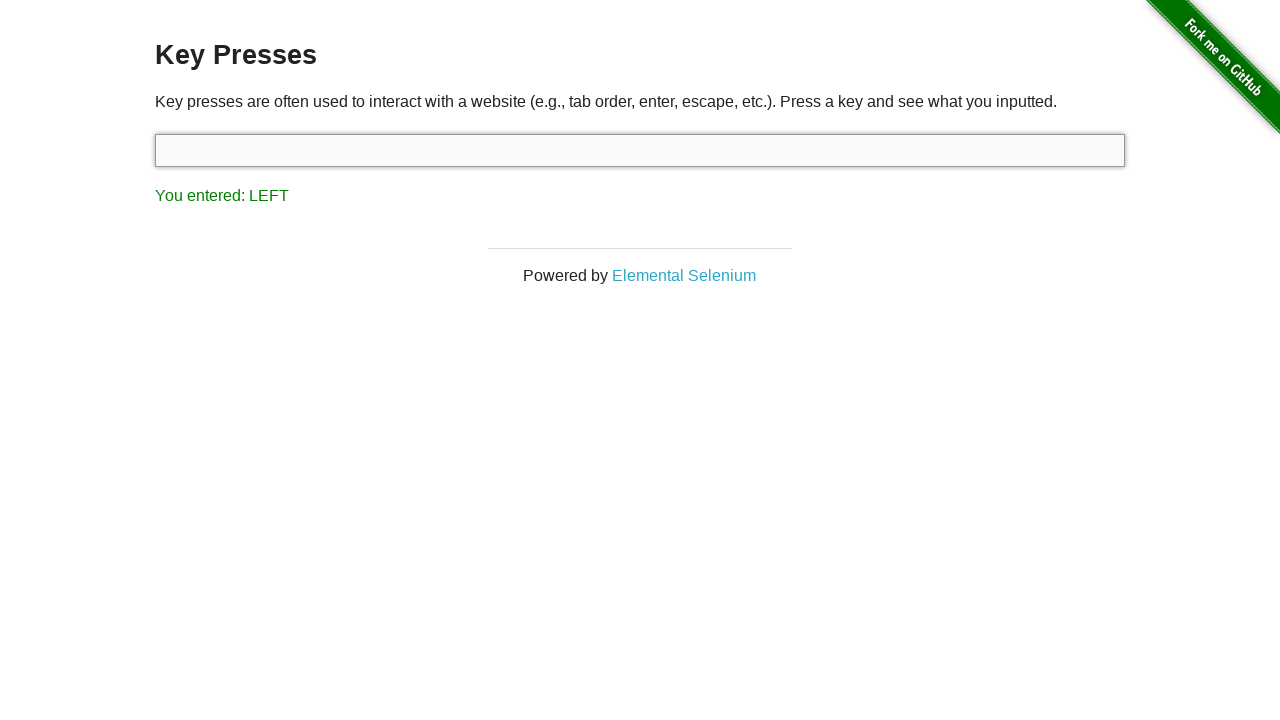

Verified result text shows 'You entered: LEFT'
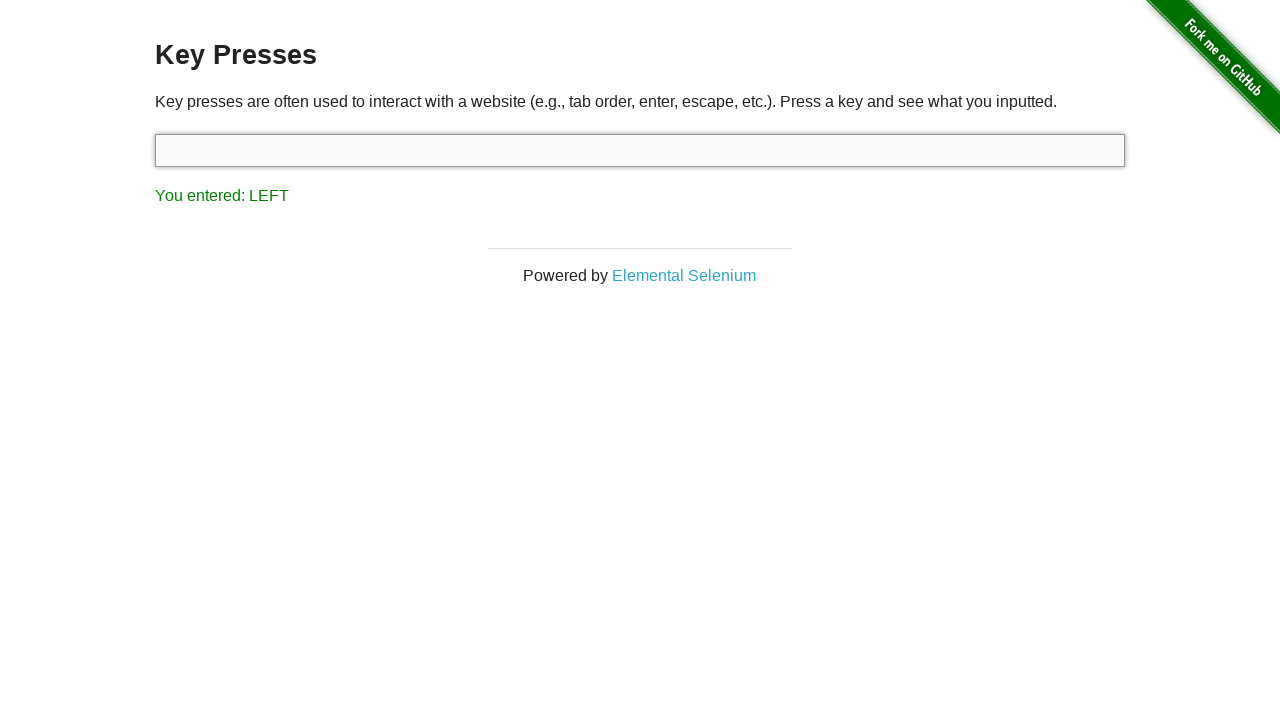

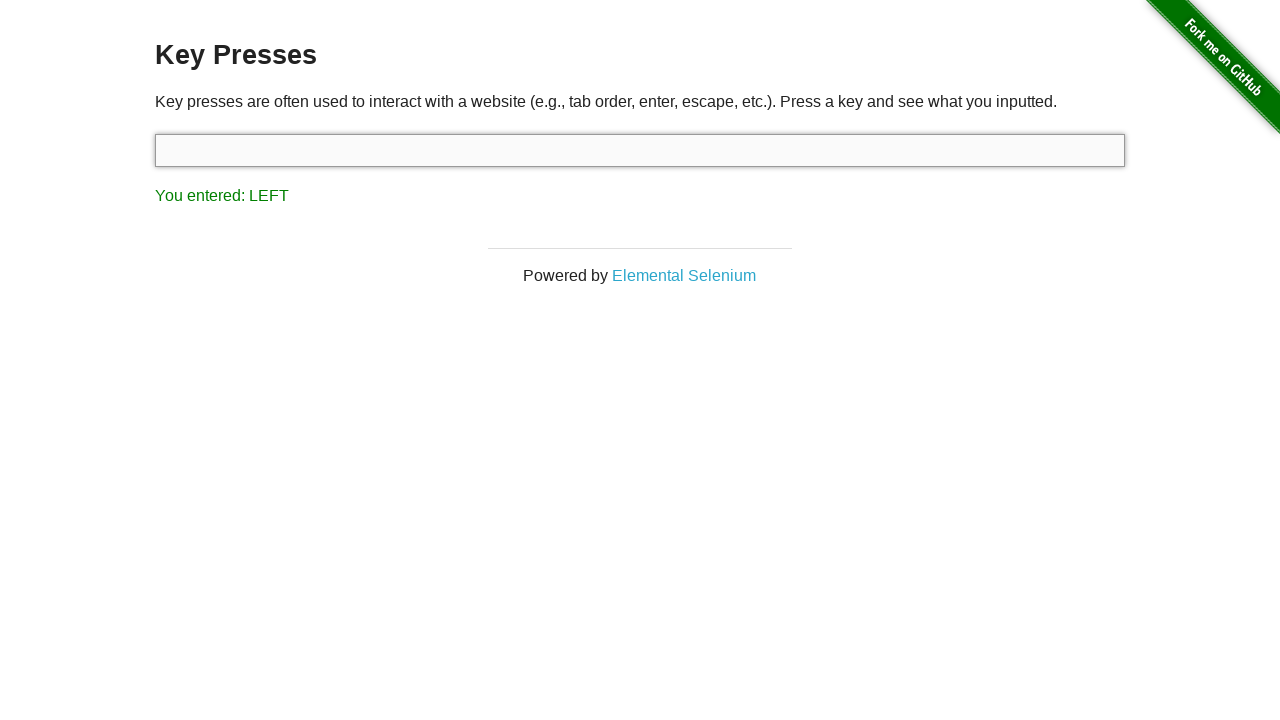